Tests sorting the Due column in ascending order using semantic class-based locators on table2 for better cross-browser compatibility

Starting URL: http://the-internet.herokuapp.com/tables

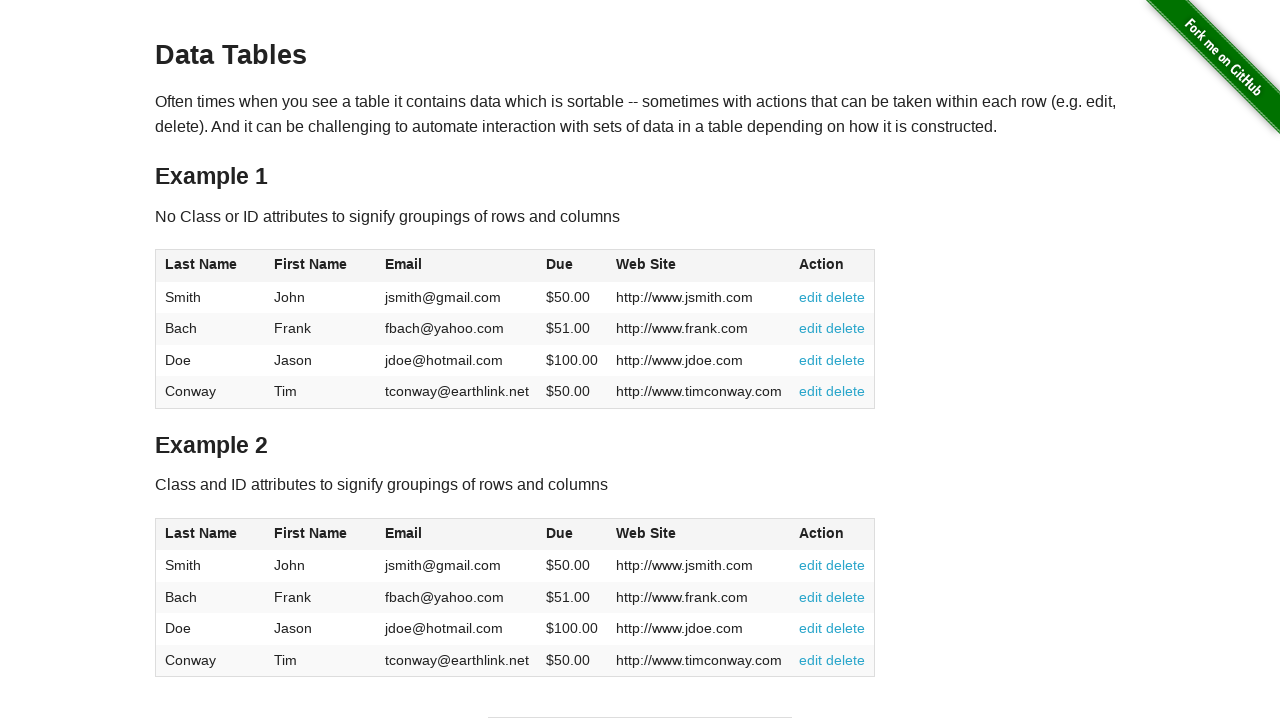

Clicked Due column header in table2 to sort at (560, 533) on #table2 thead .dues
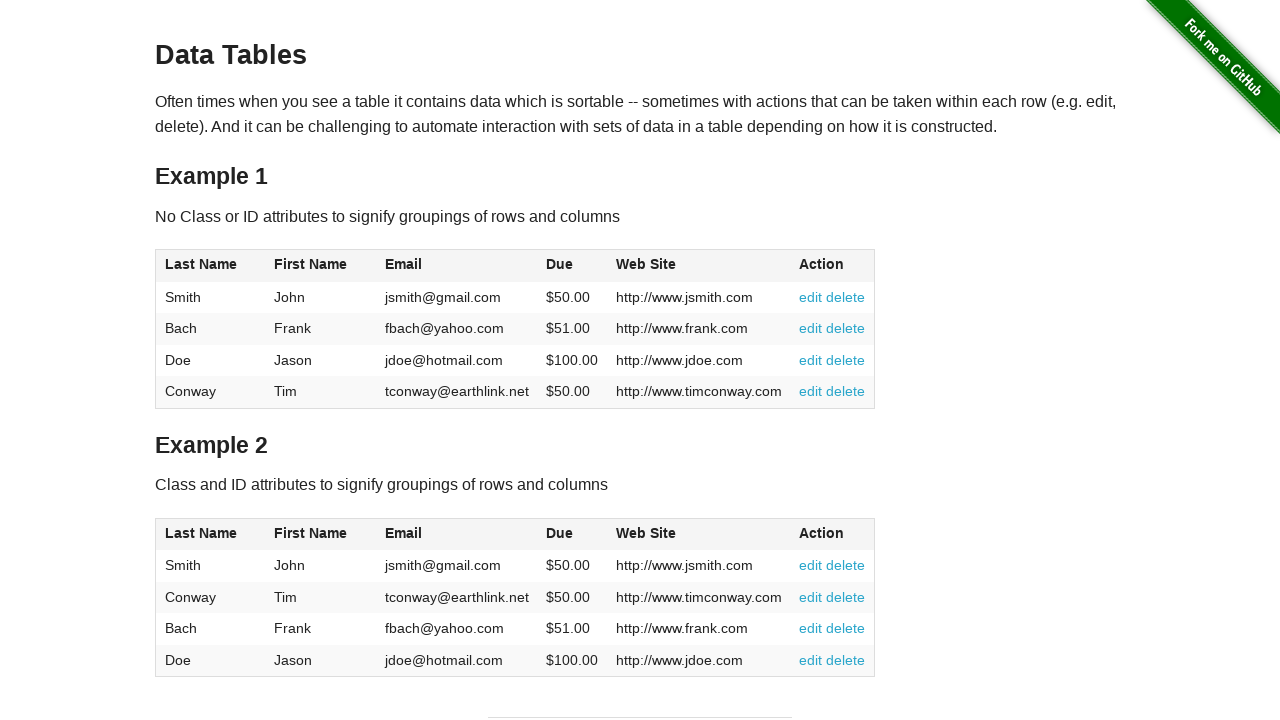

Table sorted and Due column verified in tbody
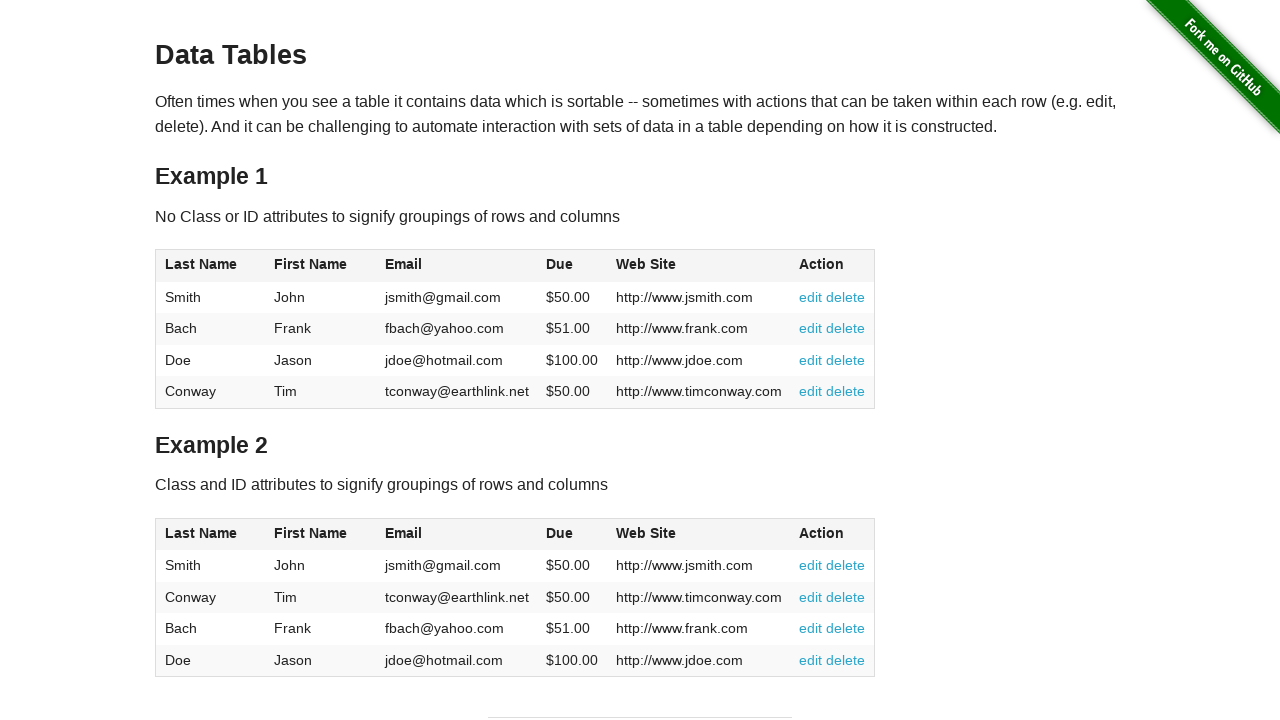

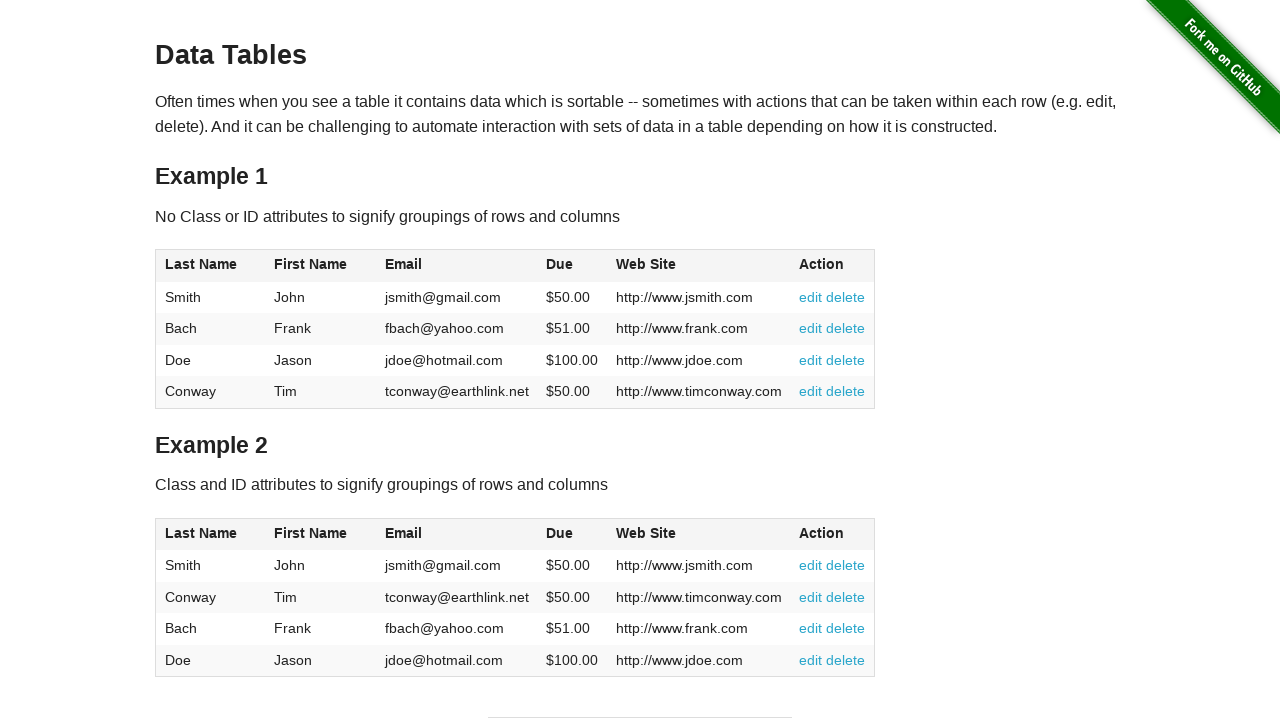